Navigates to YouTube homepage and verifies the page loads by checking the title

Starting URL: https://www.youtube.com/

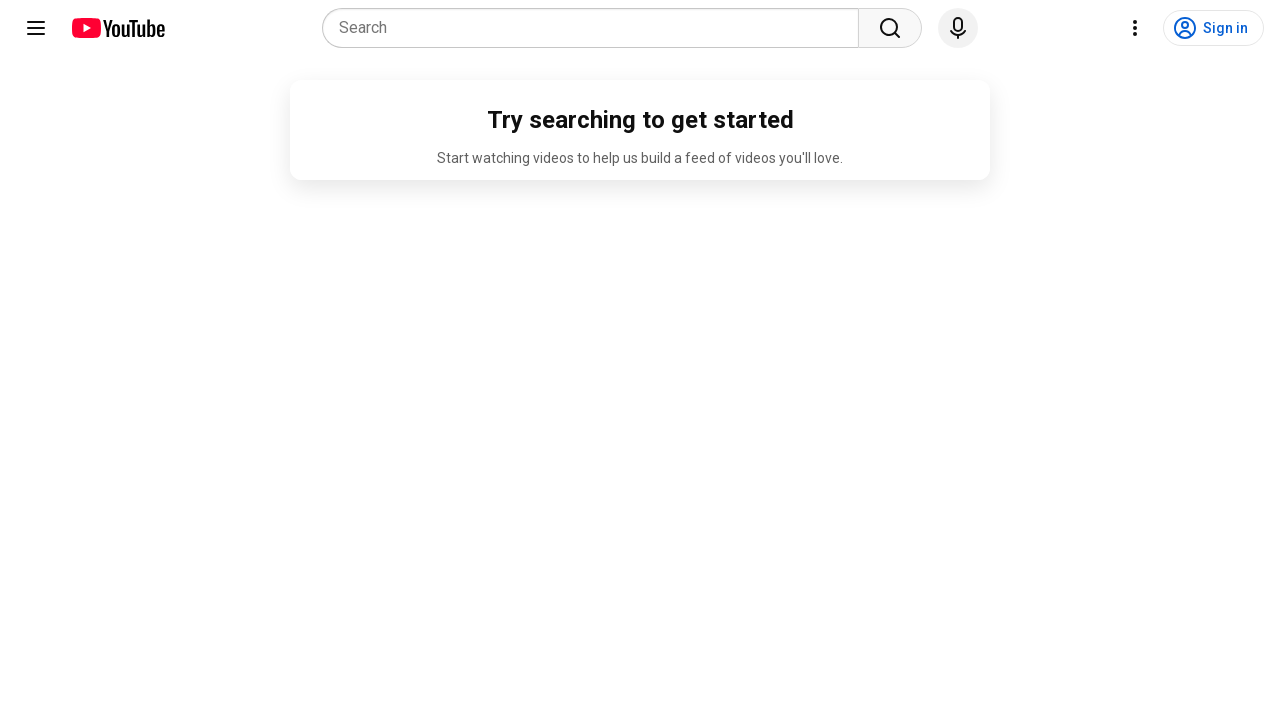

Navigated to YouTube homepage
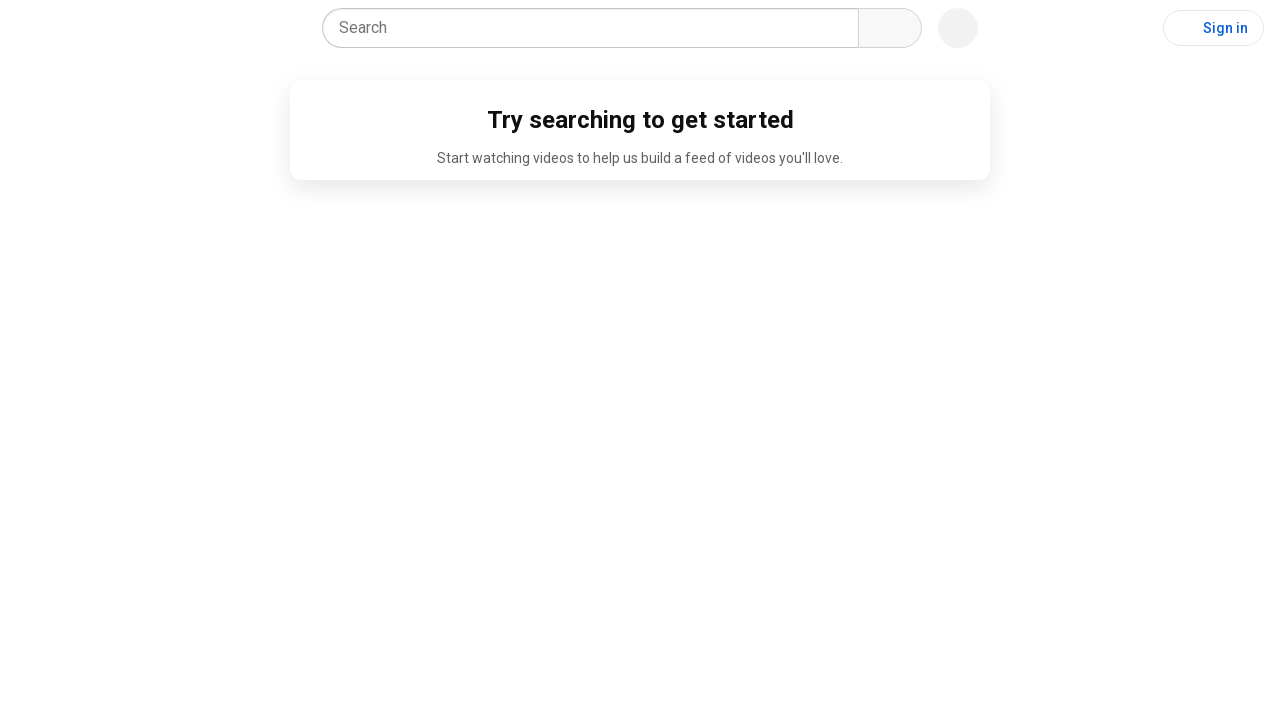

Verified page title is 'YouTube'
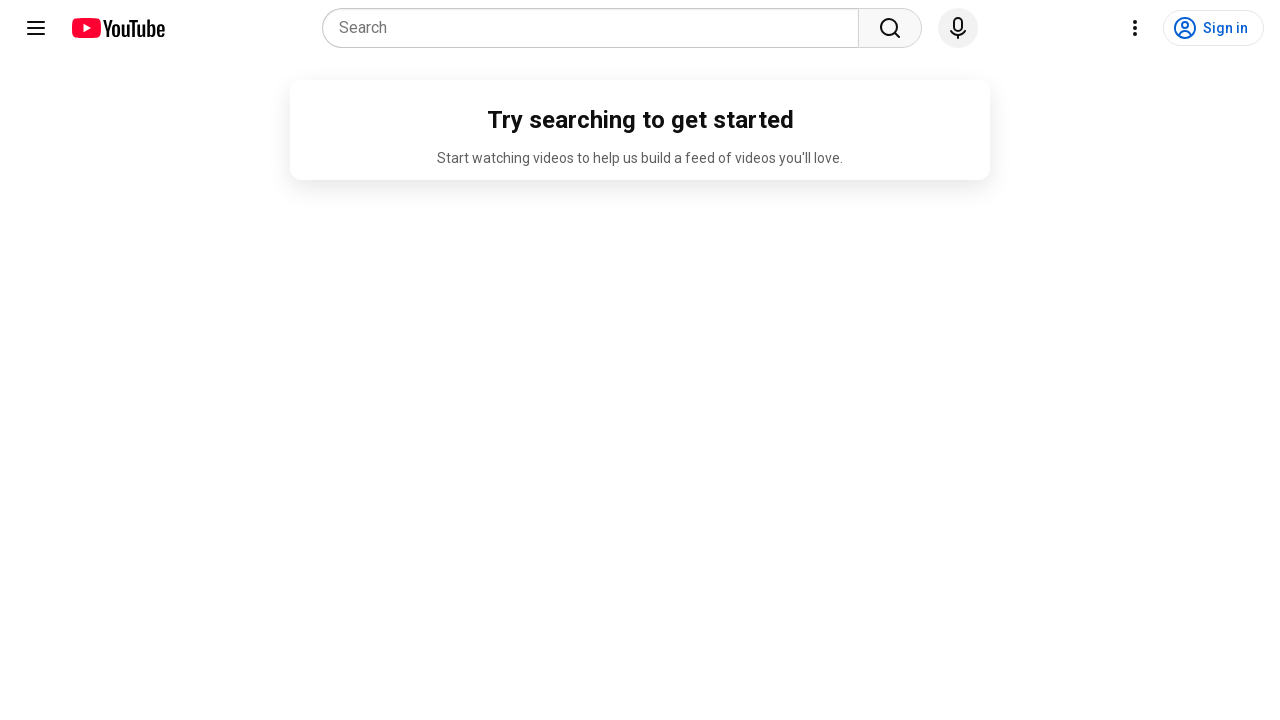

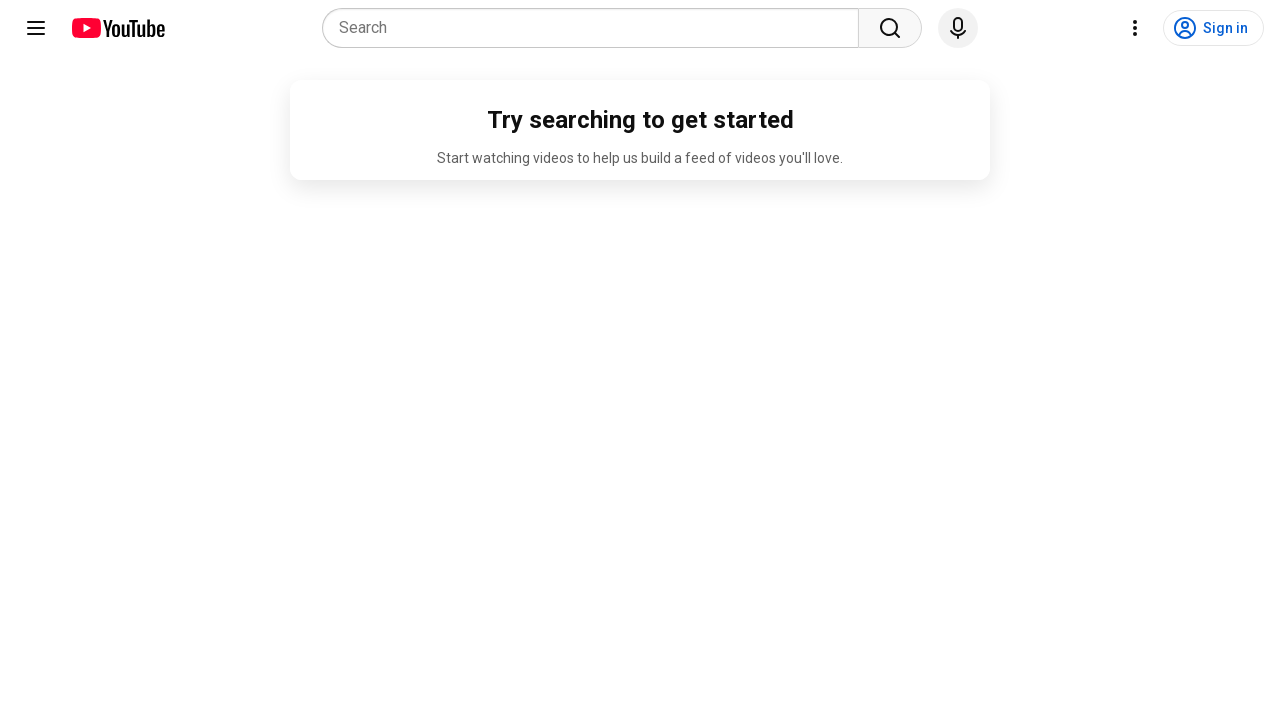